Tests a text box form by filling in username, email, current address, and permanent address fields using XPath selectors with starts-with function

Starting URL: https://demoqa.com/text-box

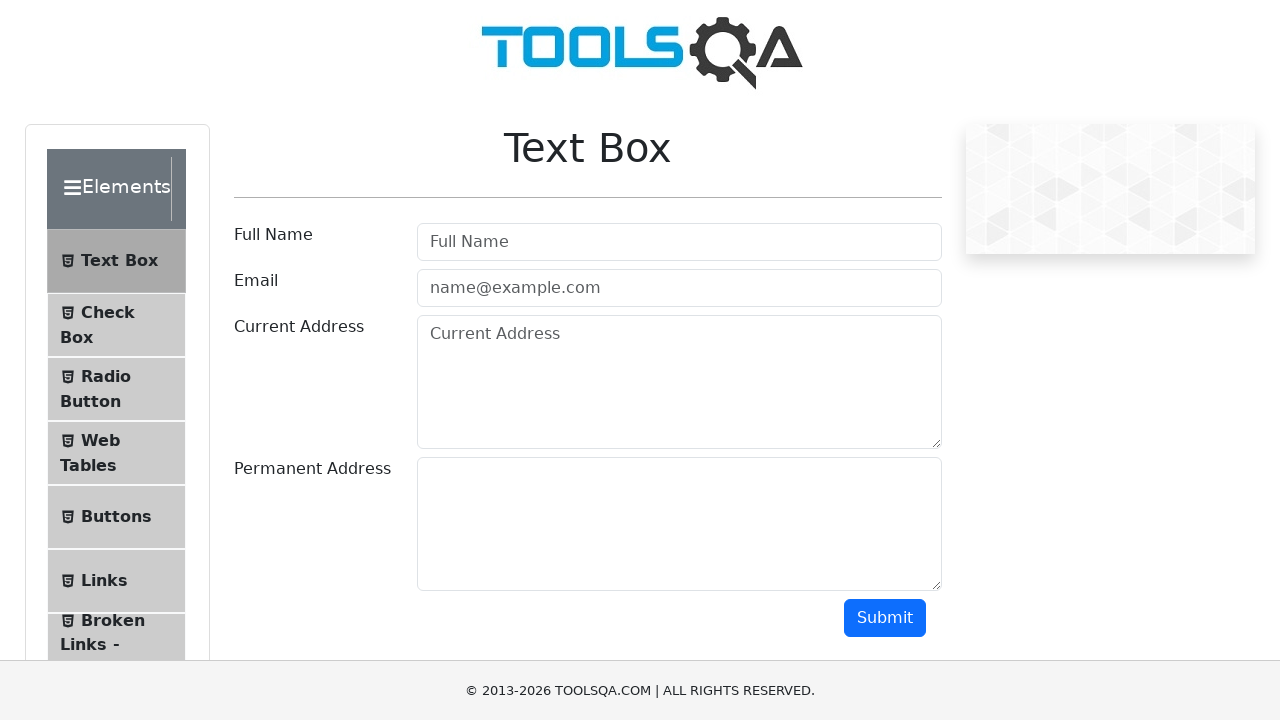

Filled username field with 'Marcus Thompson' using XPath starts-with selector on //input[starts-with(@type,'text')]
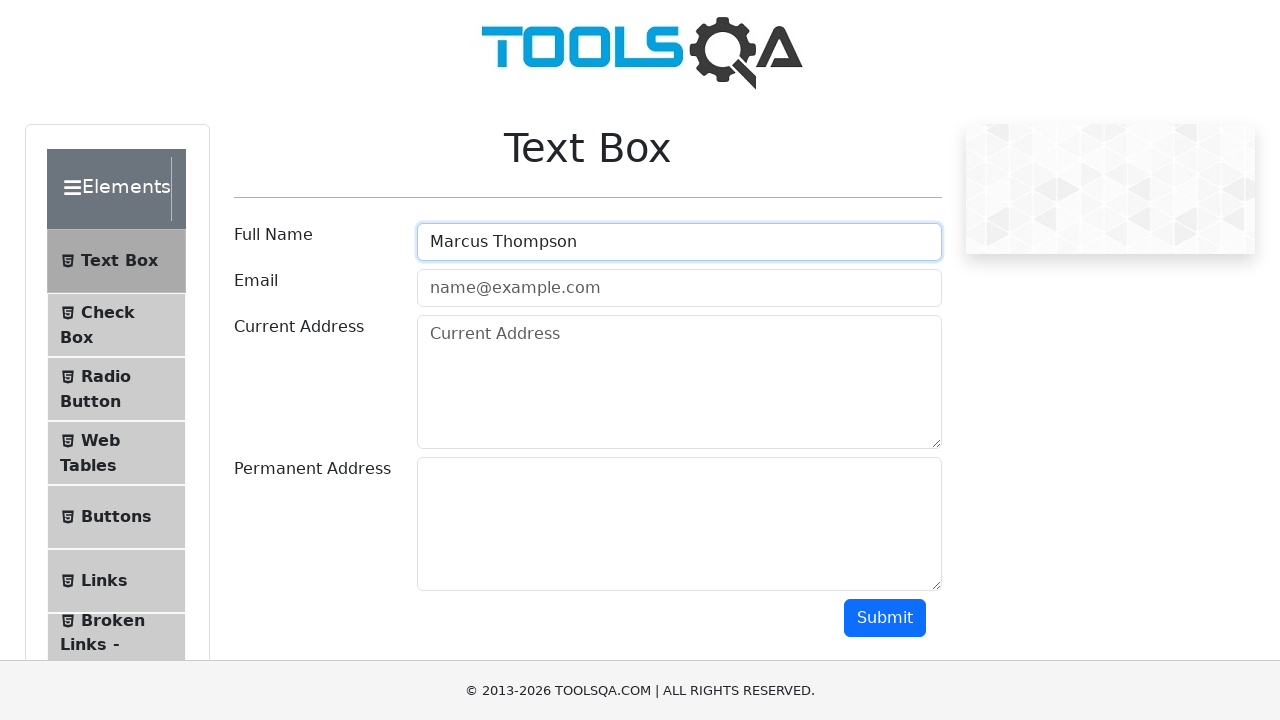

Filled email field with 'marcus.thompson@testmail.com' using XPath starts-with selector on //input[starts-with(@type,'email')]
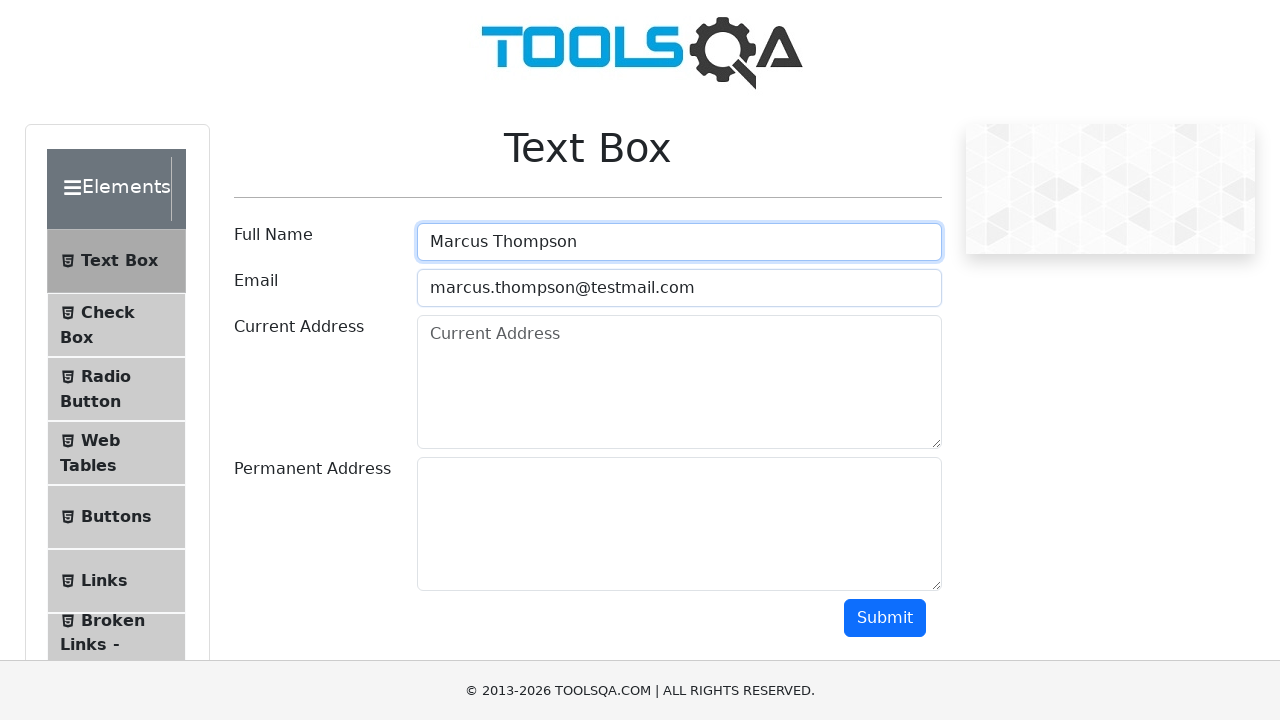

Filled current address field with '456 Oak Street, Apartment 12B, Springfield' using XPath starts-with selector on //textarea[starts-with(@id,'curr')]
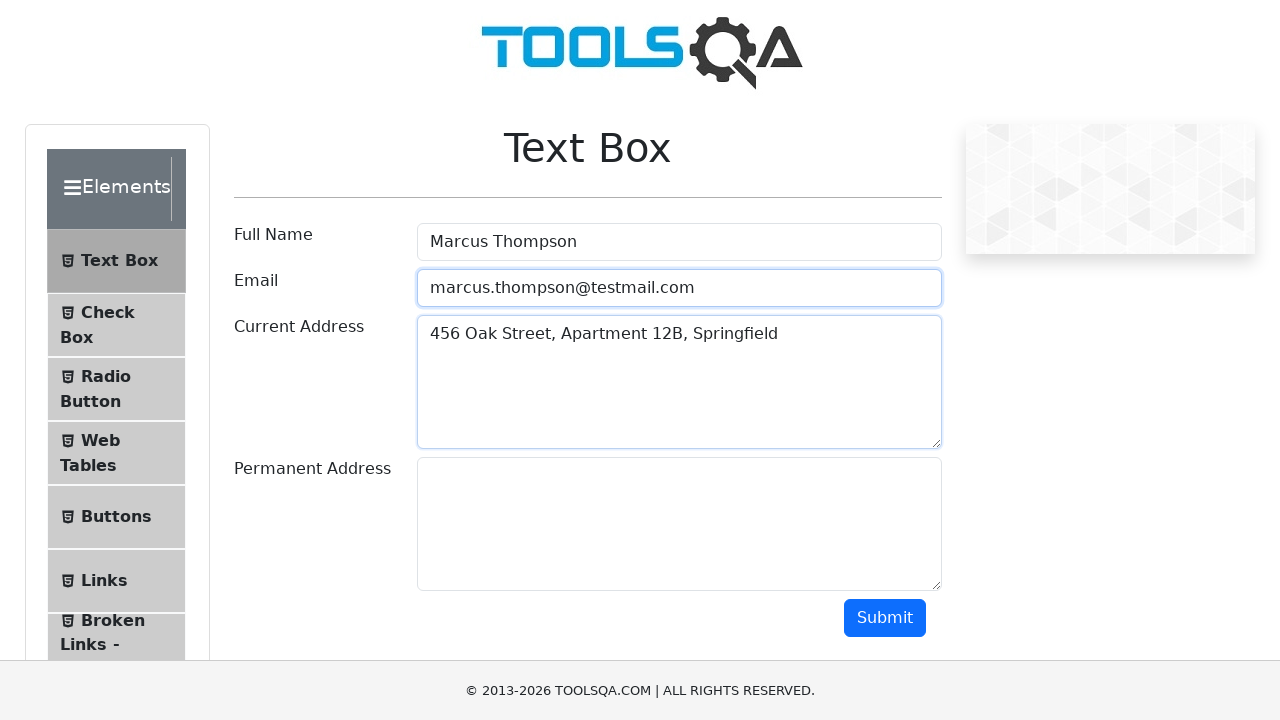

Filled permanent address field with '789 Pine Avenue, Suite 300, Riverside' using XPath starts-with selector on //textarea[starts-with(@id,'perm')]
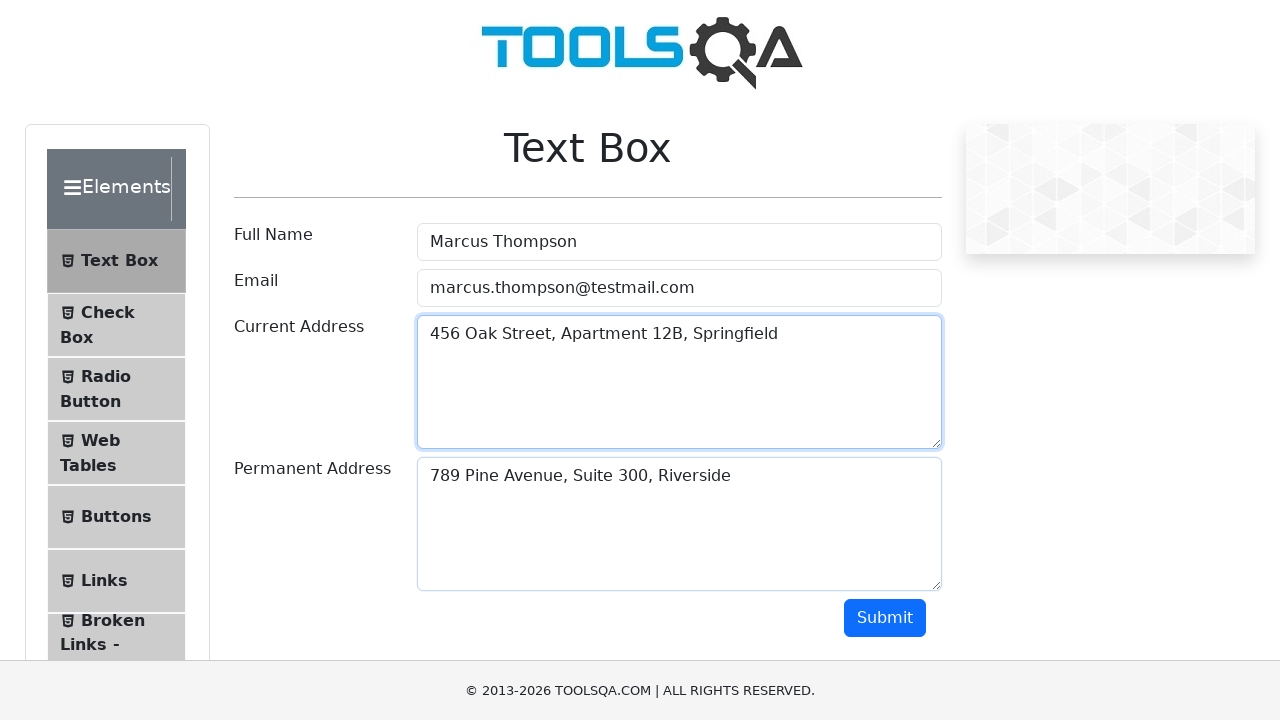

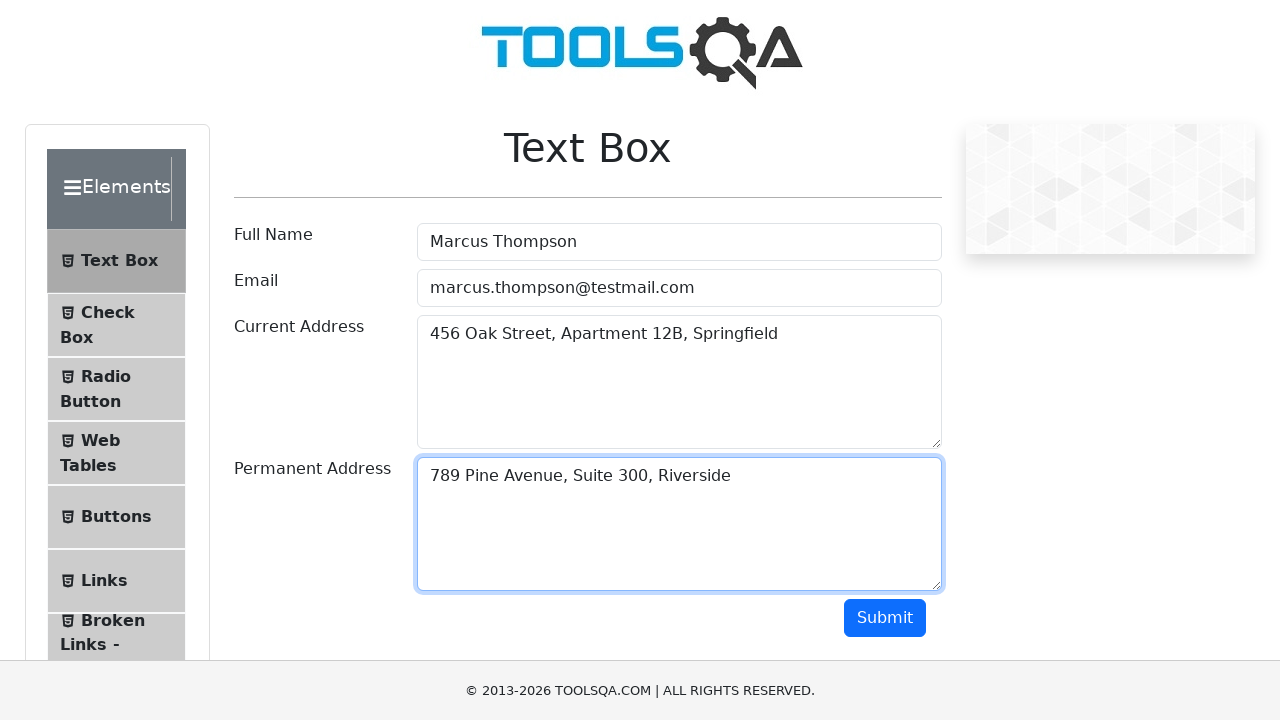